Tests selecting a radio button option and verifying it becomes checked

Starting URL: https://rahulshettyacademy.com/AutomationPractice/

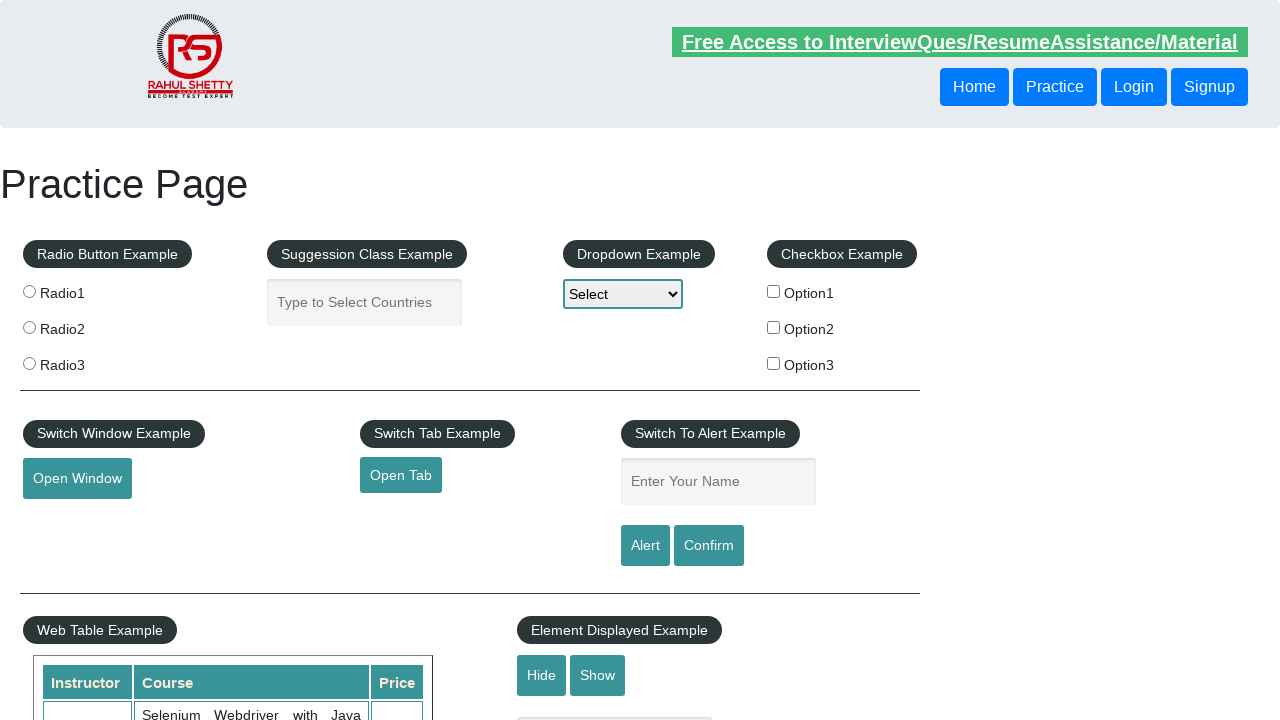

Clicked radio button option 2 at (29, 327) on input[value='radio2']
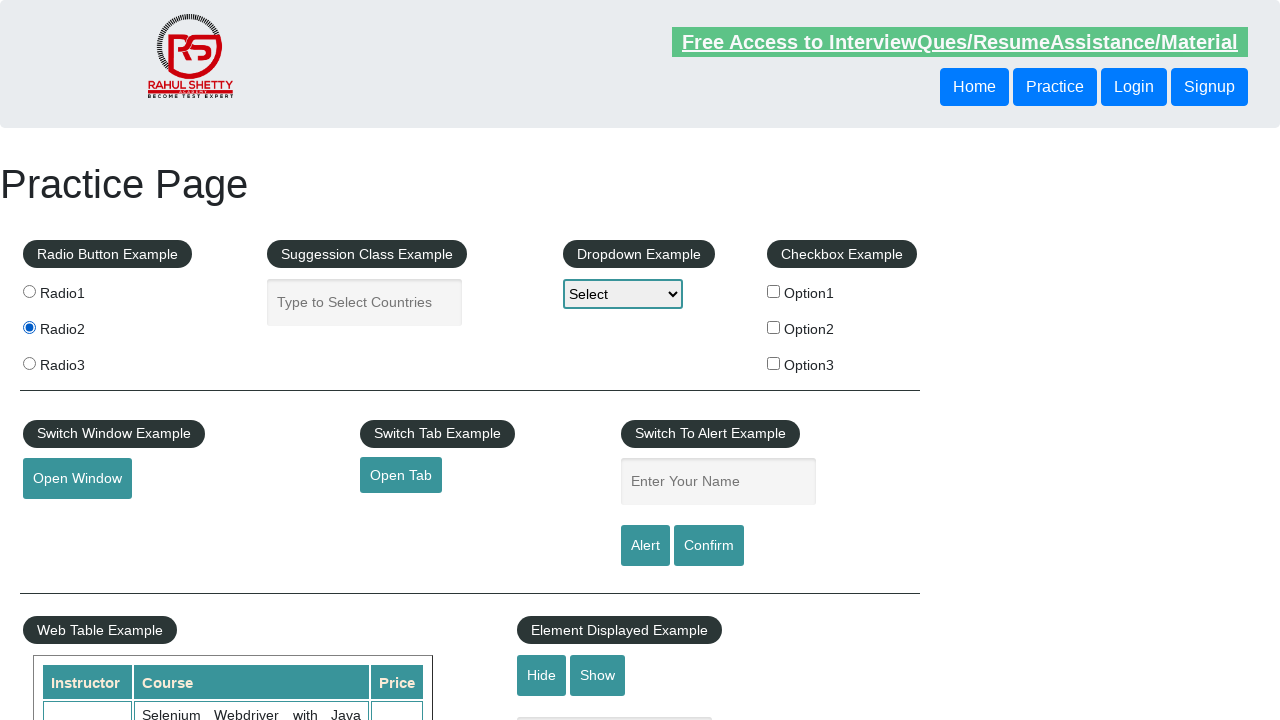

Verified radio button option 2 is checked
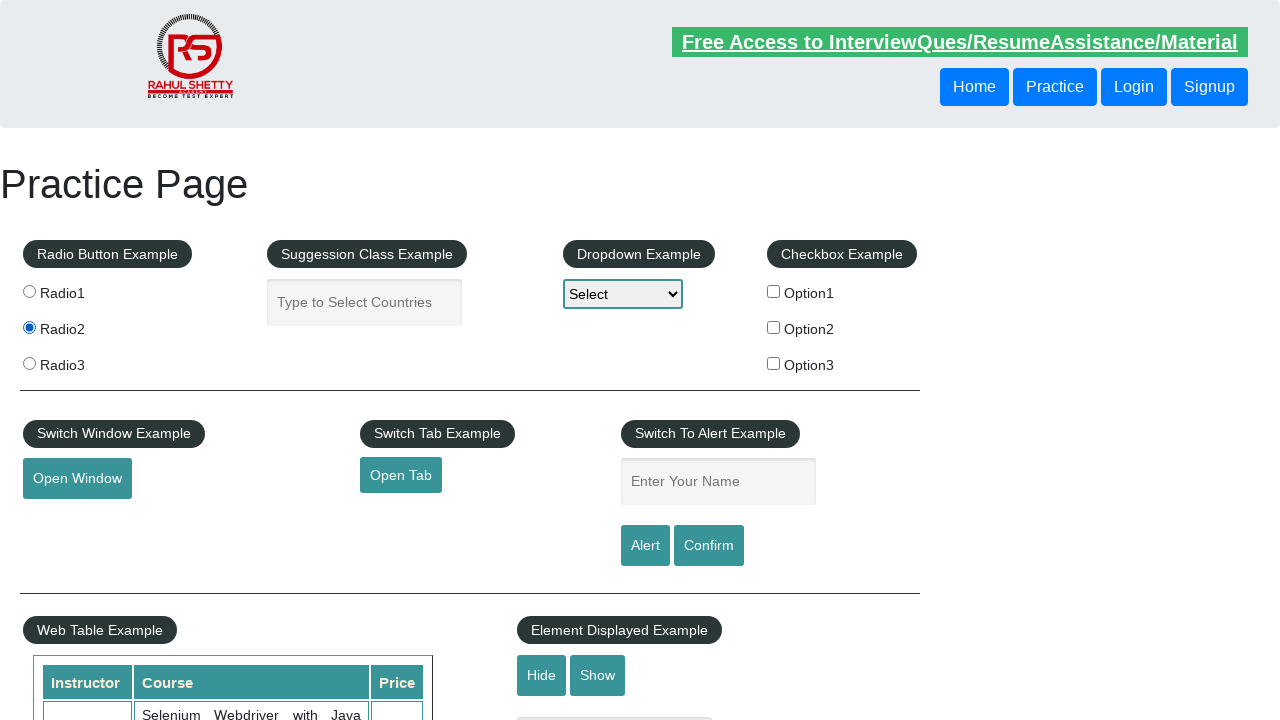

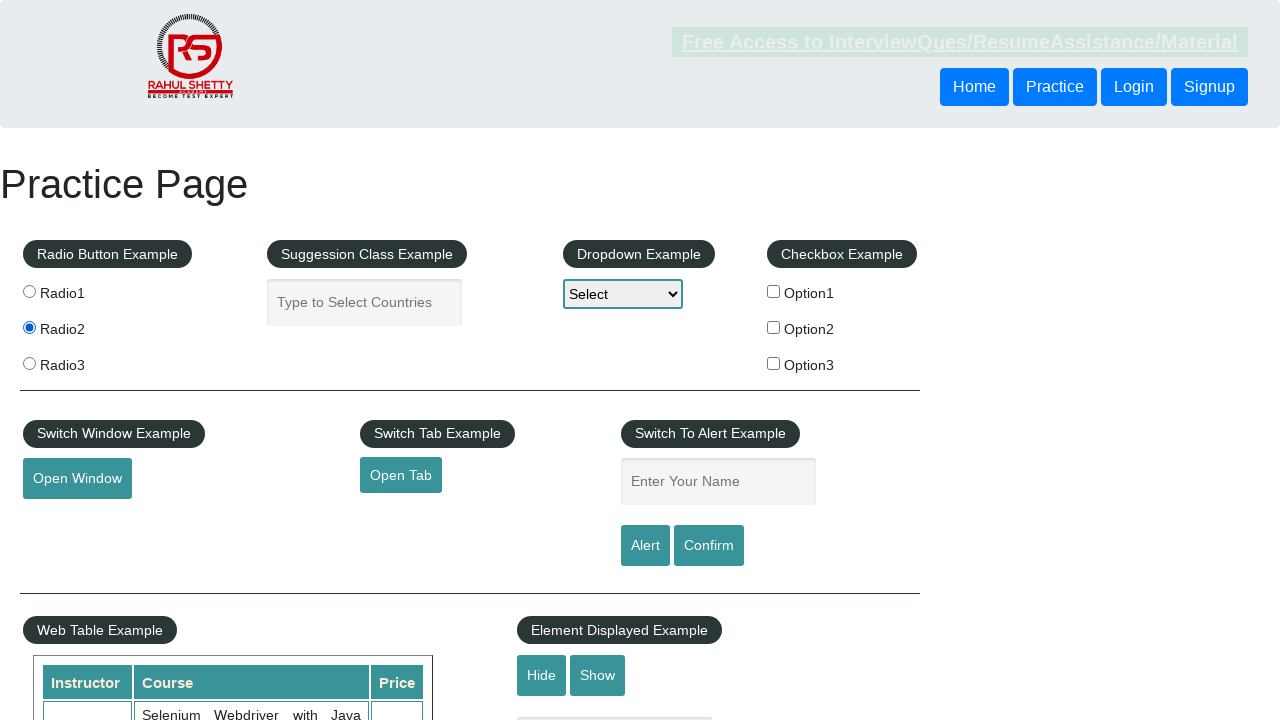